Tests that clear completed button is hidden when no items are completed

Starting URL: https://demo.playwright.dev/todomvc

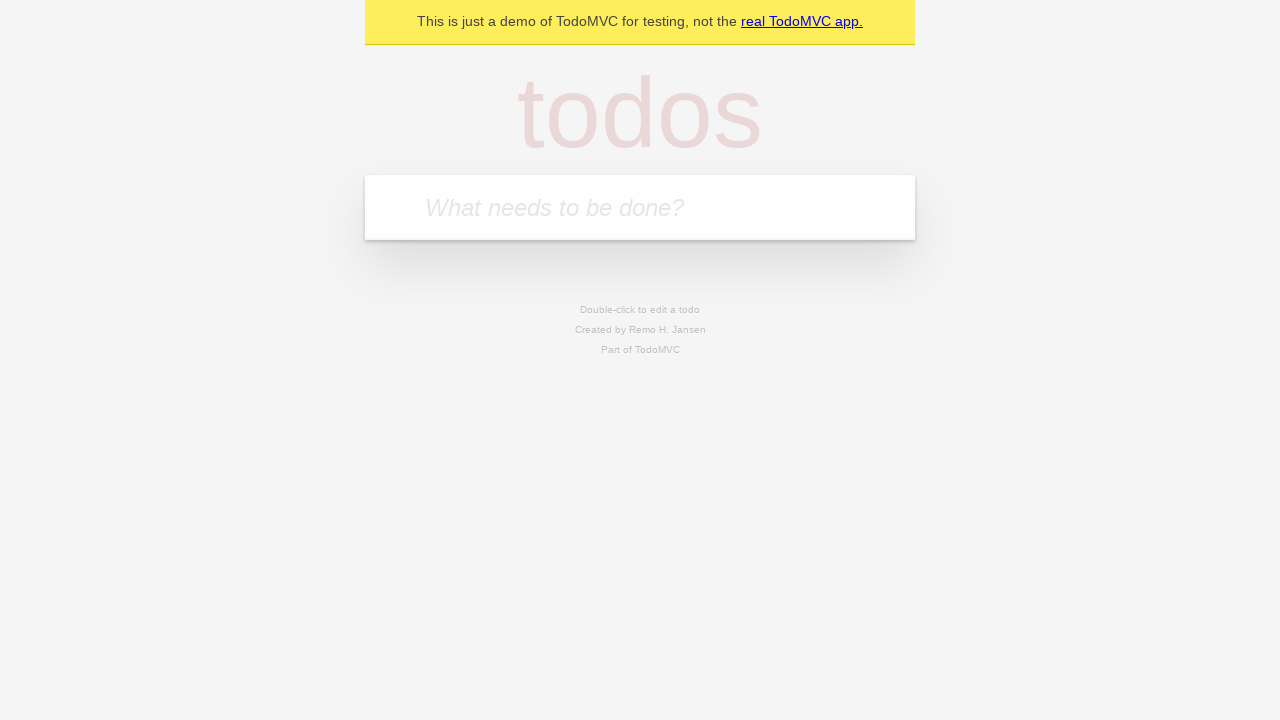

Filled new todo field with 'buy some cheese' on .new-todo
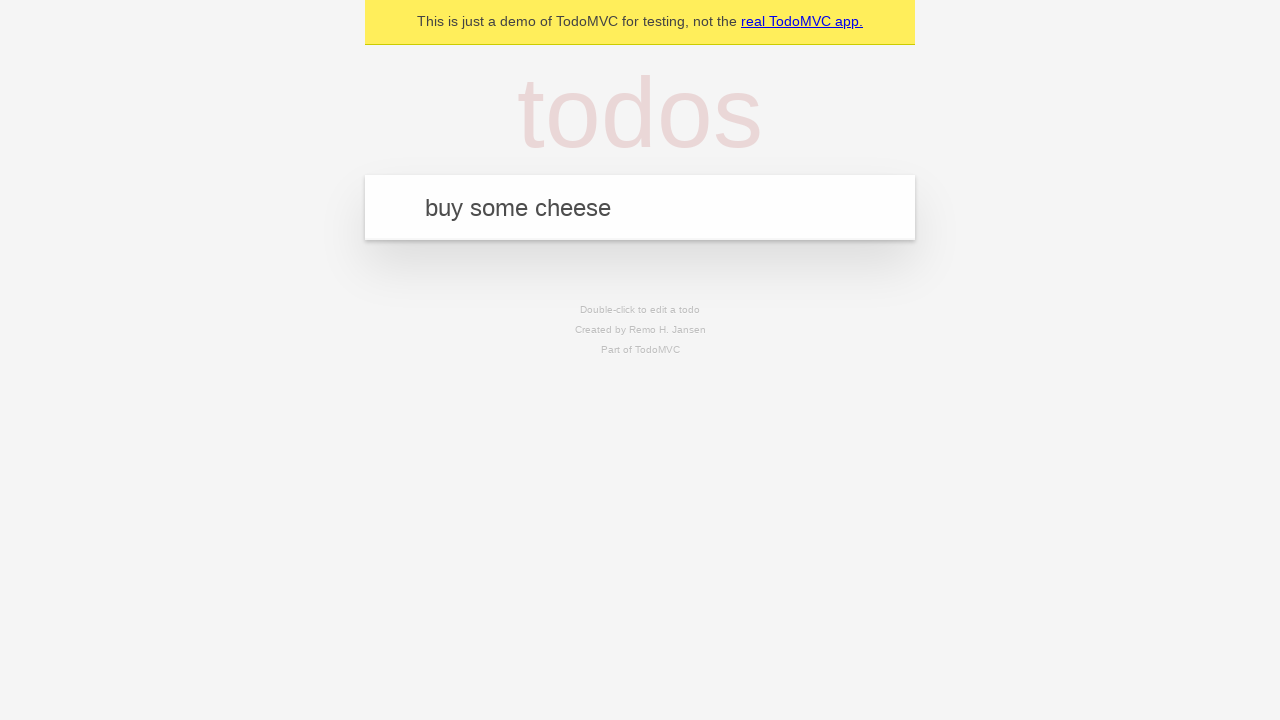

Pressed Enter to create first todo item on .new-todo
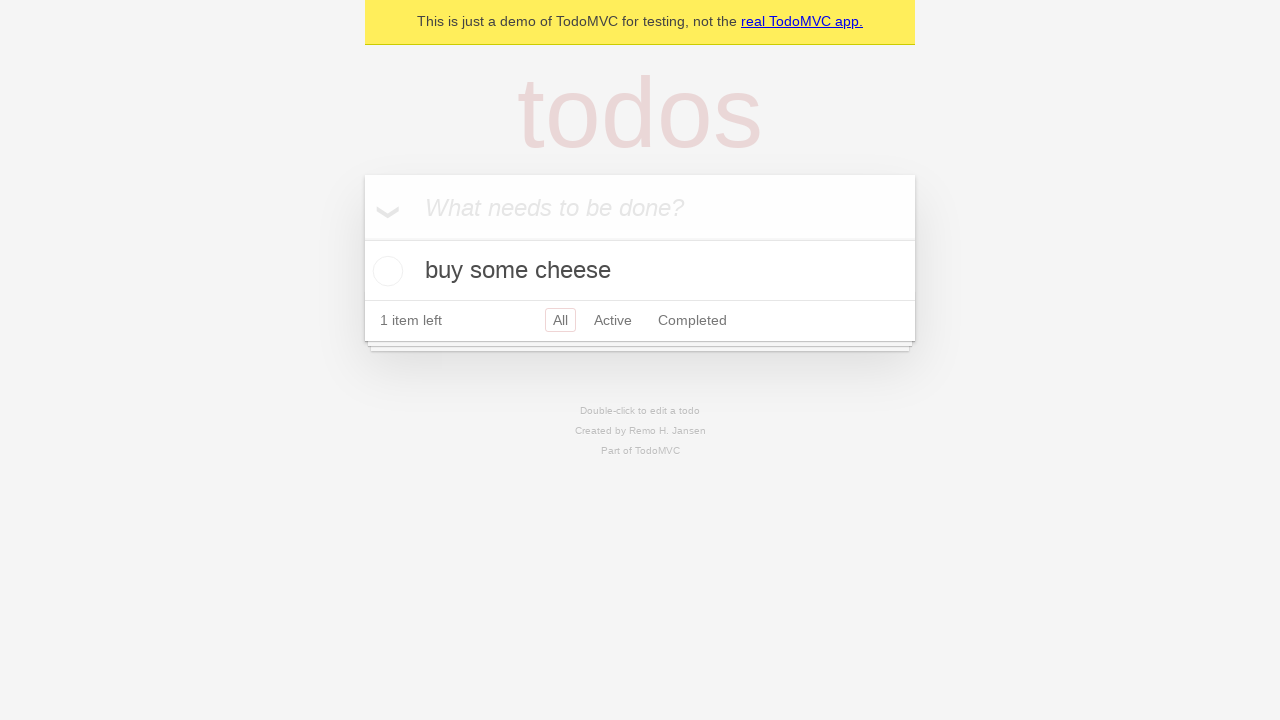

Filled new todo field with 'feed the cat' on .new-todo
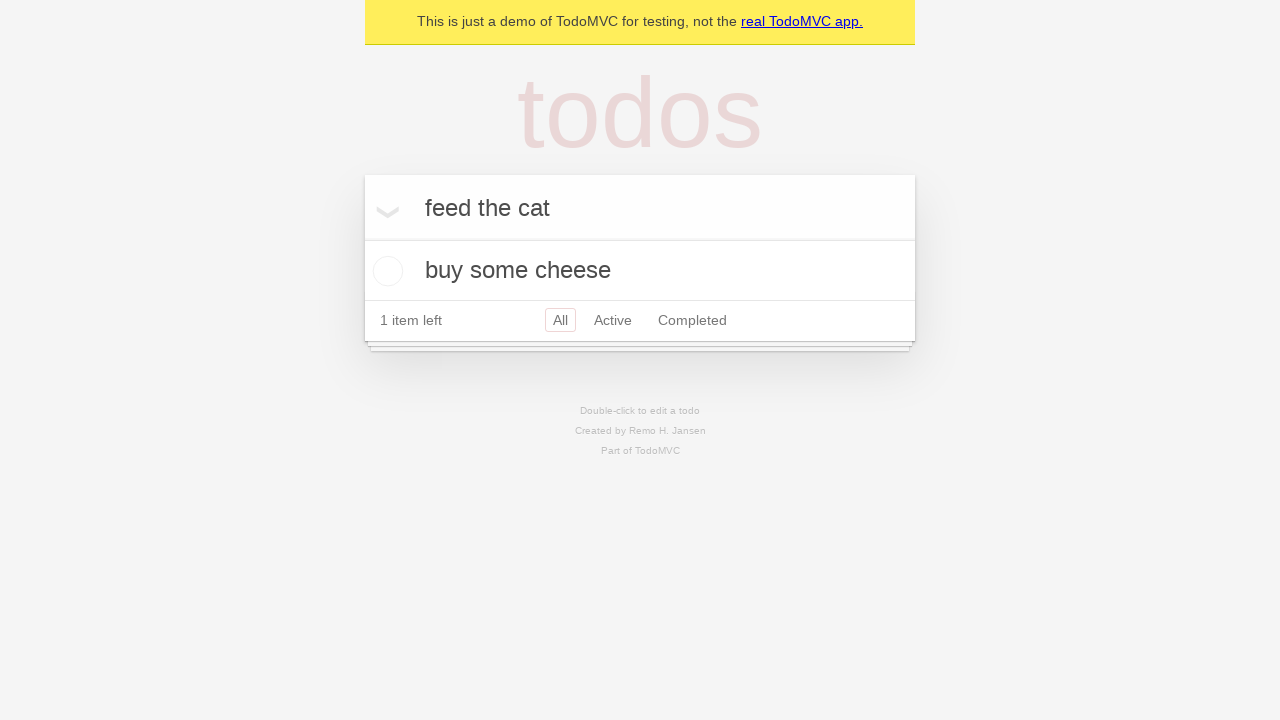

Pressed Enter to create second todo item on .new-todo
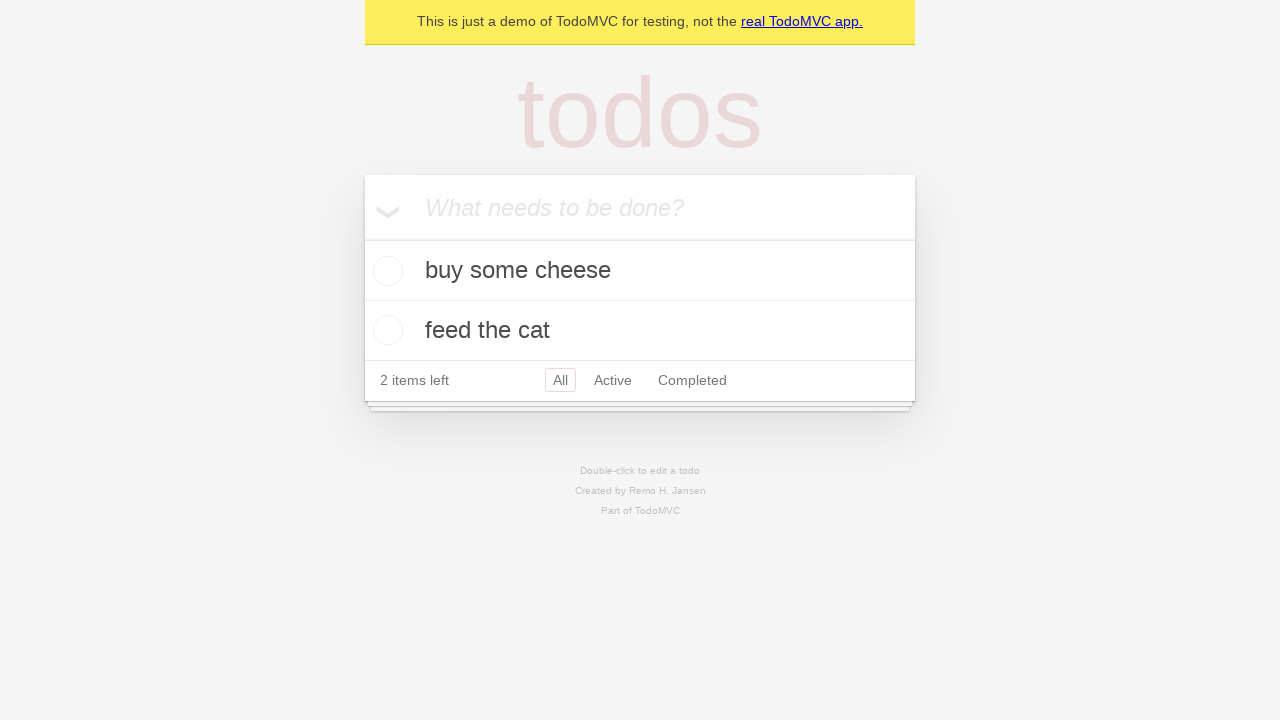

Filled new todo field with 'book a doctors appointment' on .new-todo
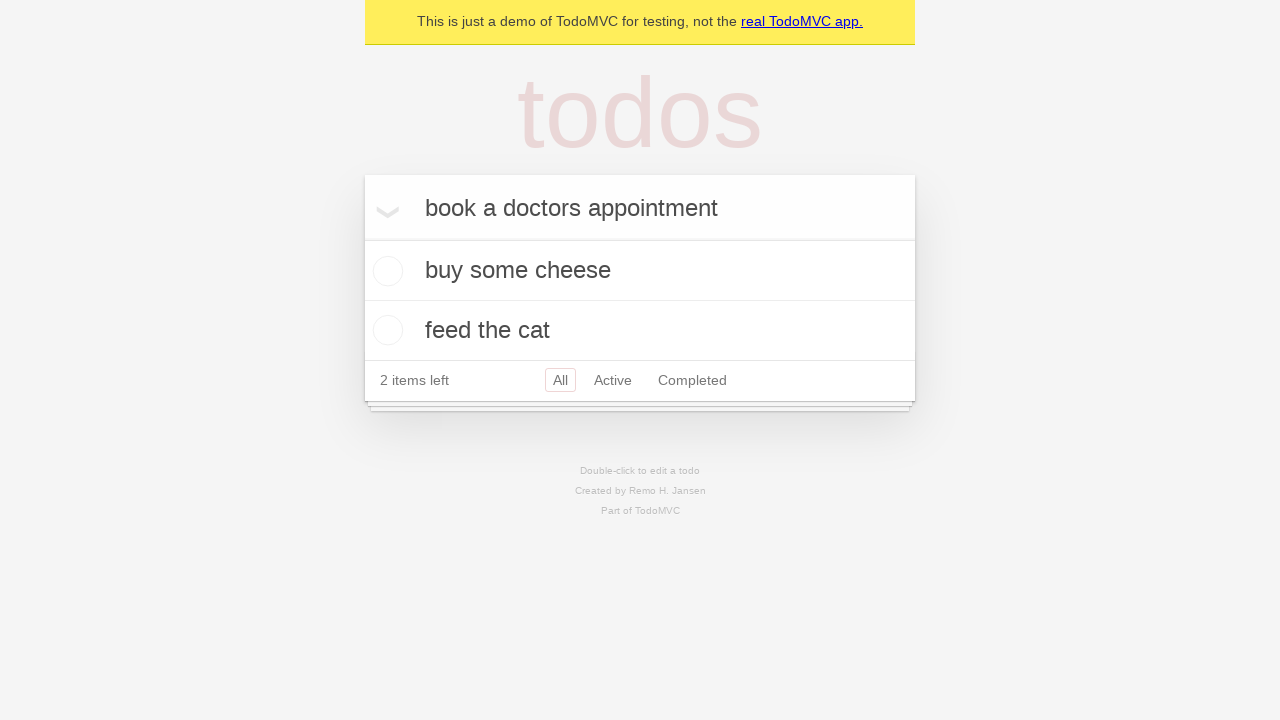

Pressed Enter to create third todo item on .new-todo
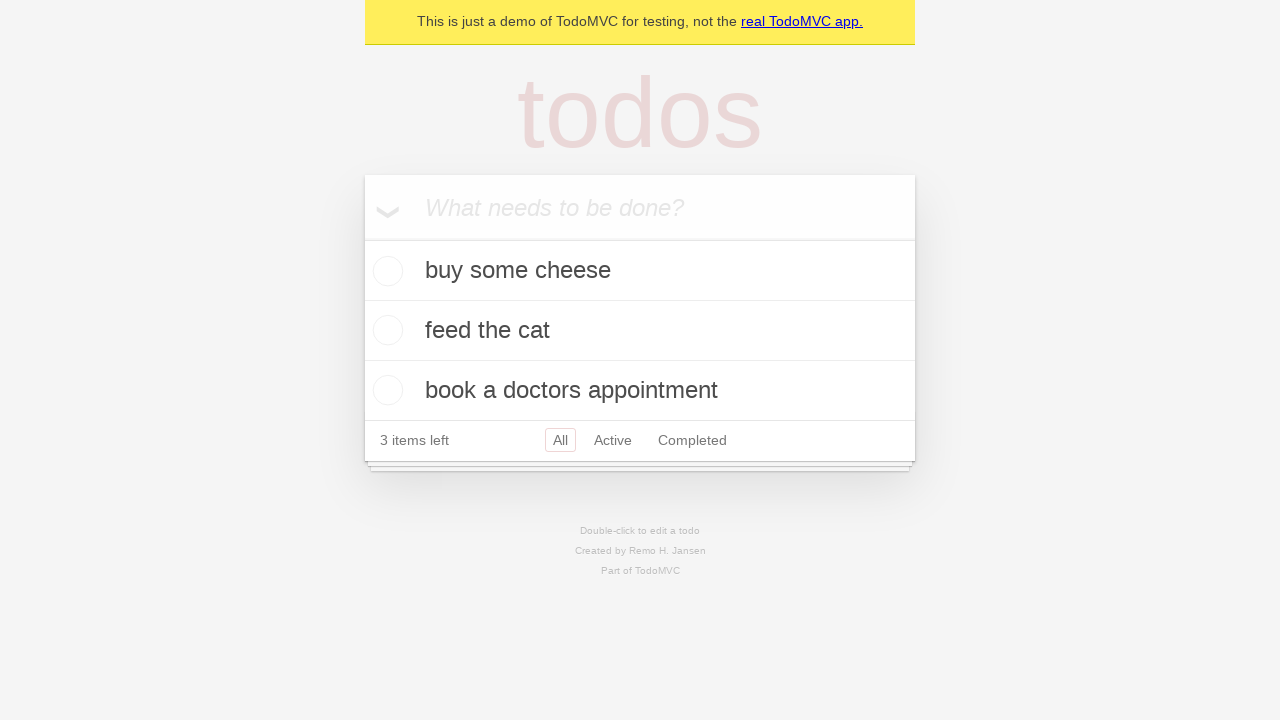

Checked the first todo item as completed at (385, 271) on .todo-list li .toggle >> nth=0
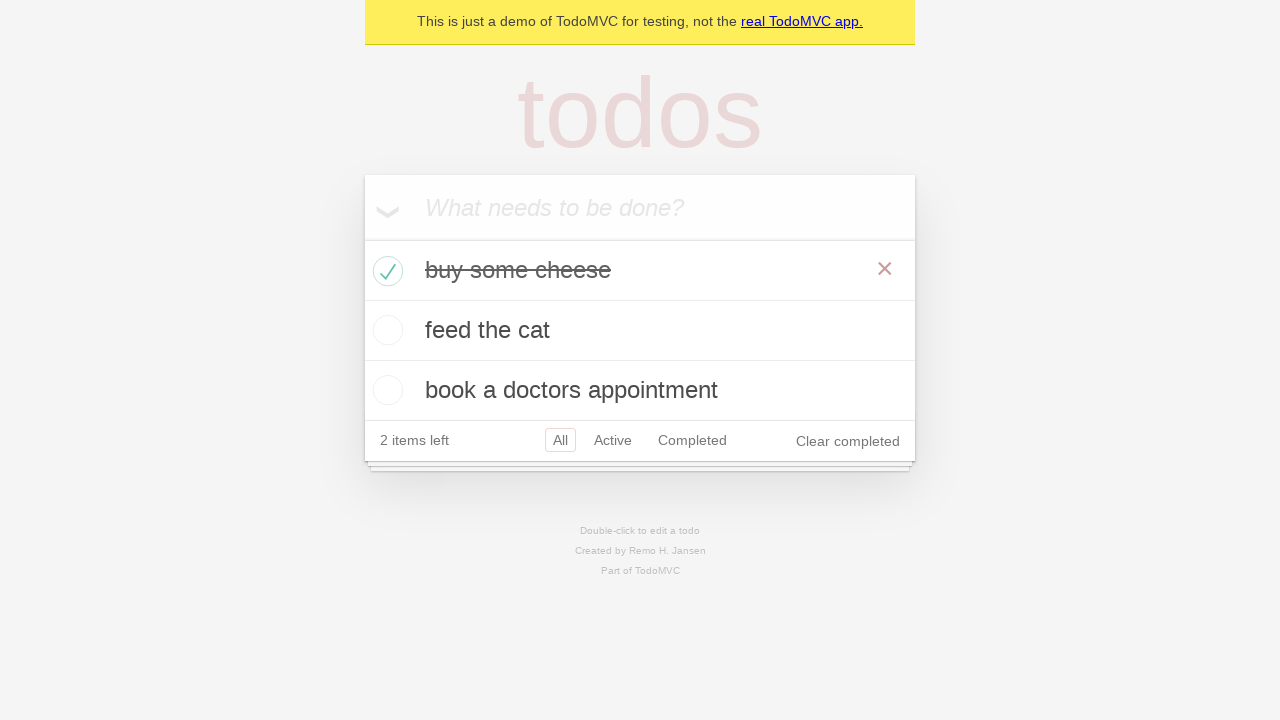

Clicked clear completed button to remove completed todo at (848, 441) on .clear-completed
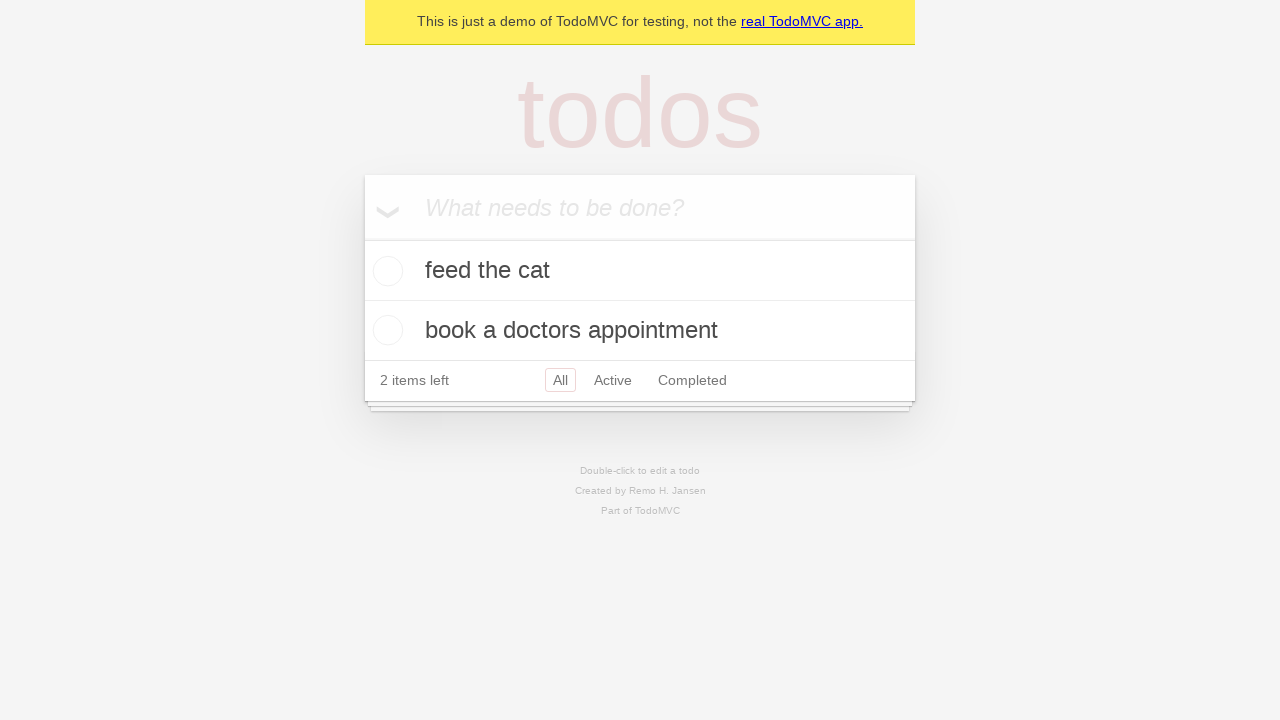

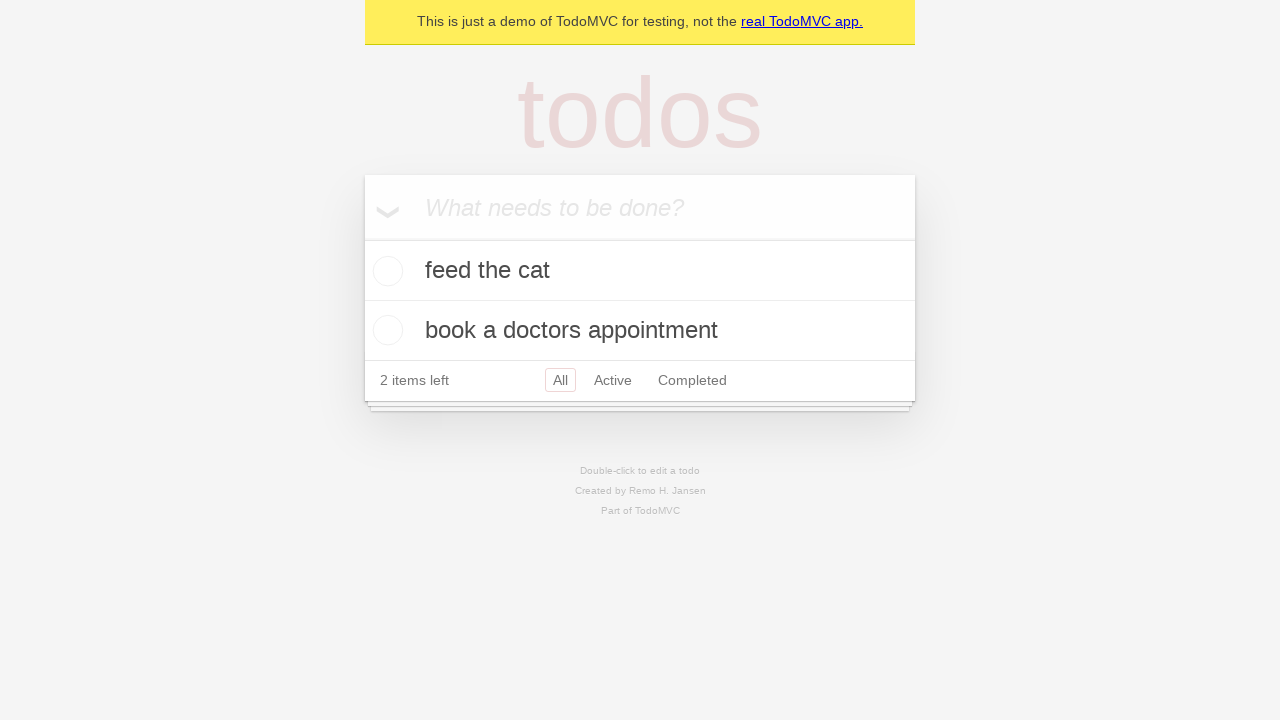